Navigates to a YouTube channel's videos page and scrolls down multiple times to trigger infinite scroll loading of additional video content.

Starting URL: https://www.youtube.com/@Sliggytv/videos

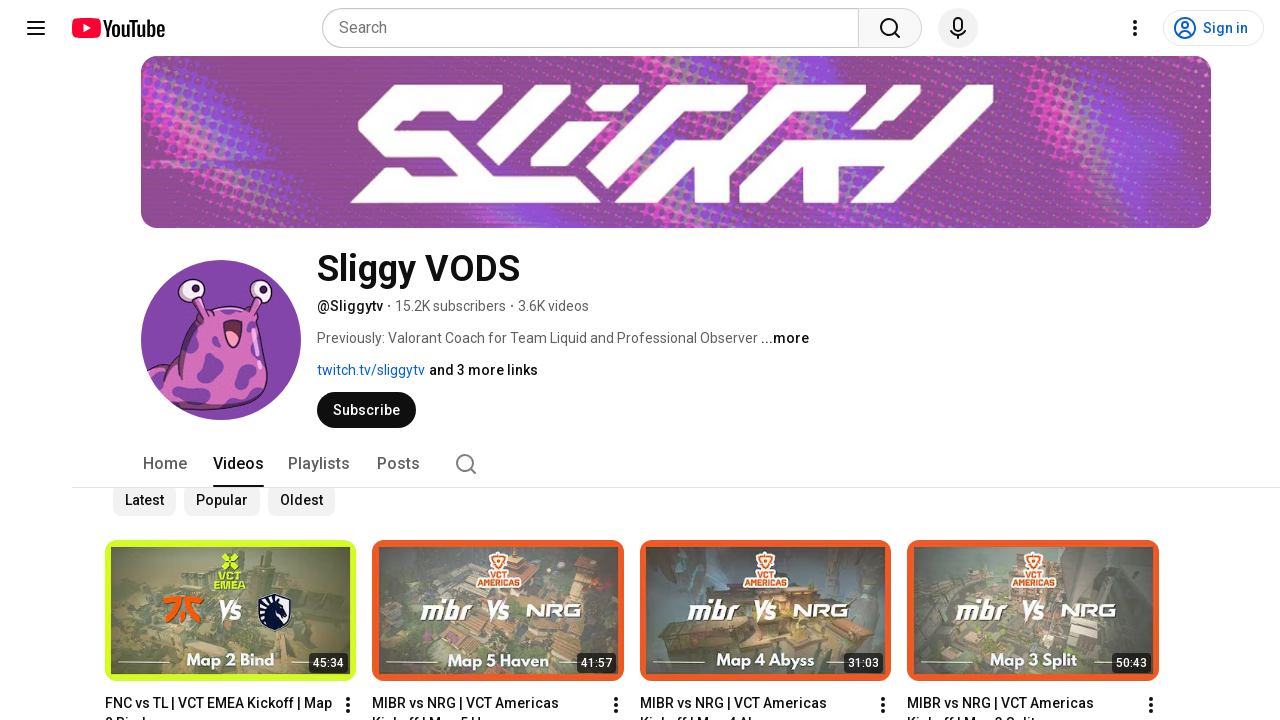

Initial video content loaded on YouTube channel videos page
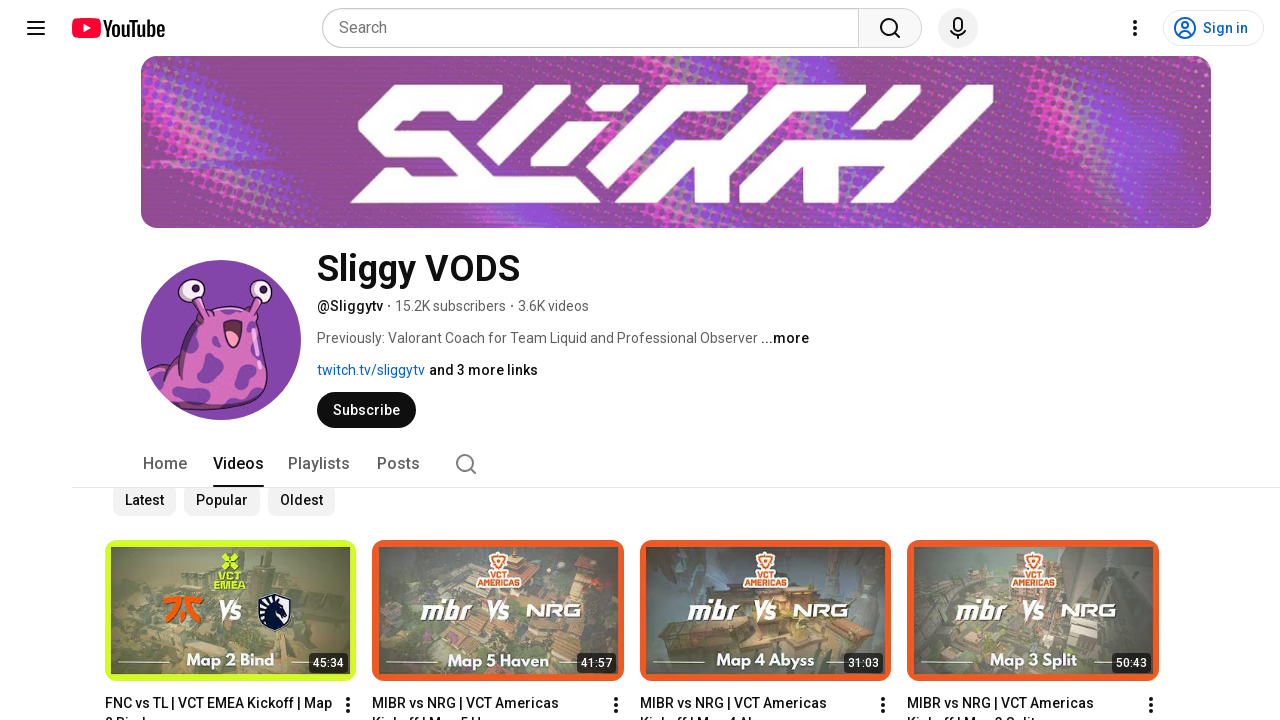

Retrieved initial page height
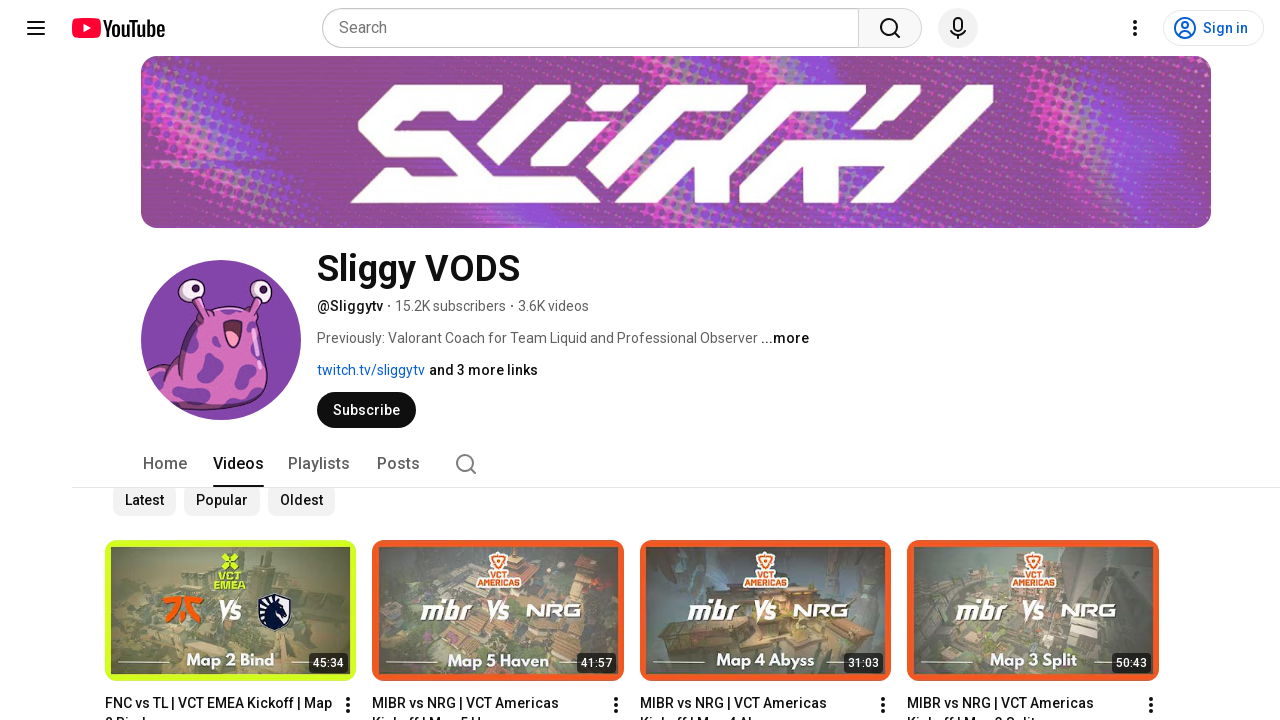

Scrolled down to load more videos (scroll iteration 1)
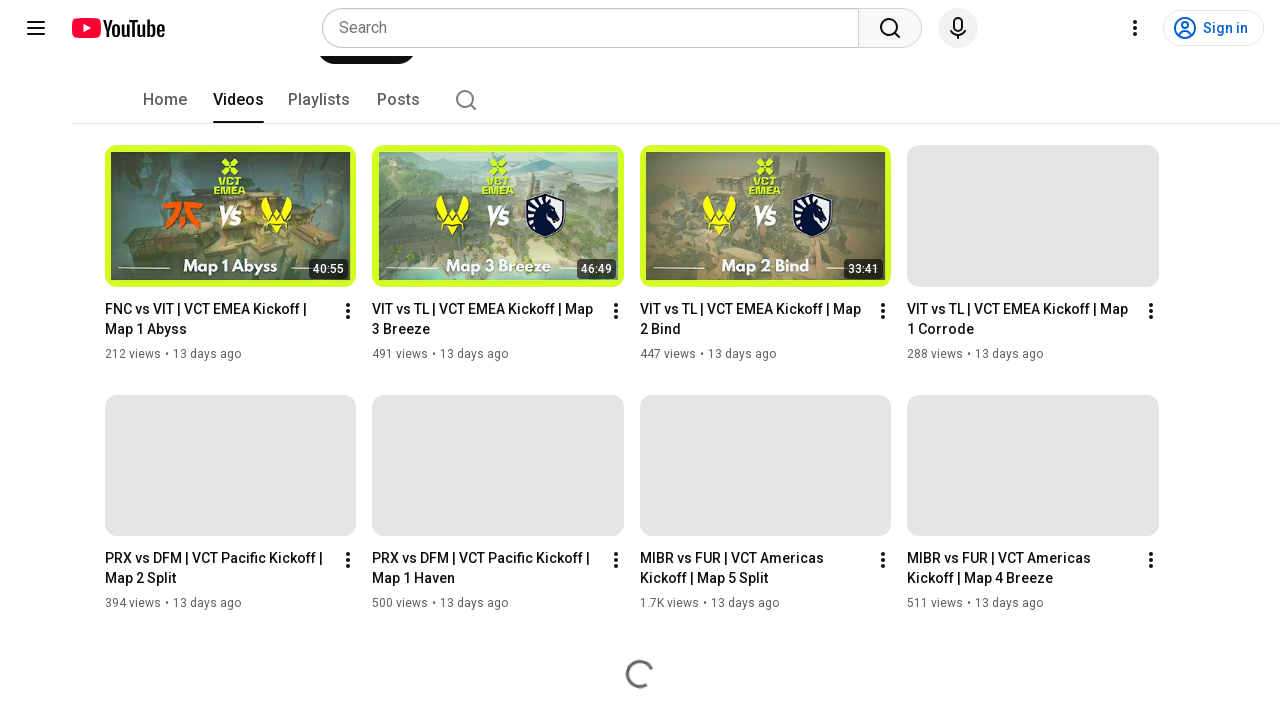

Waited 2 seconds for new video content to load
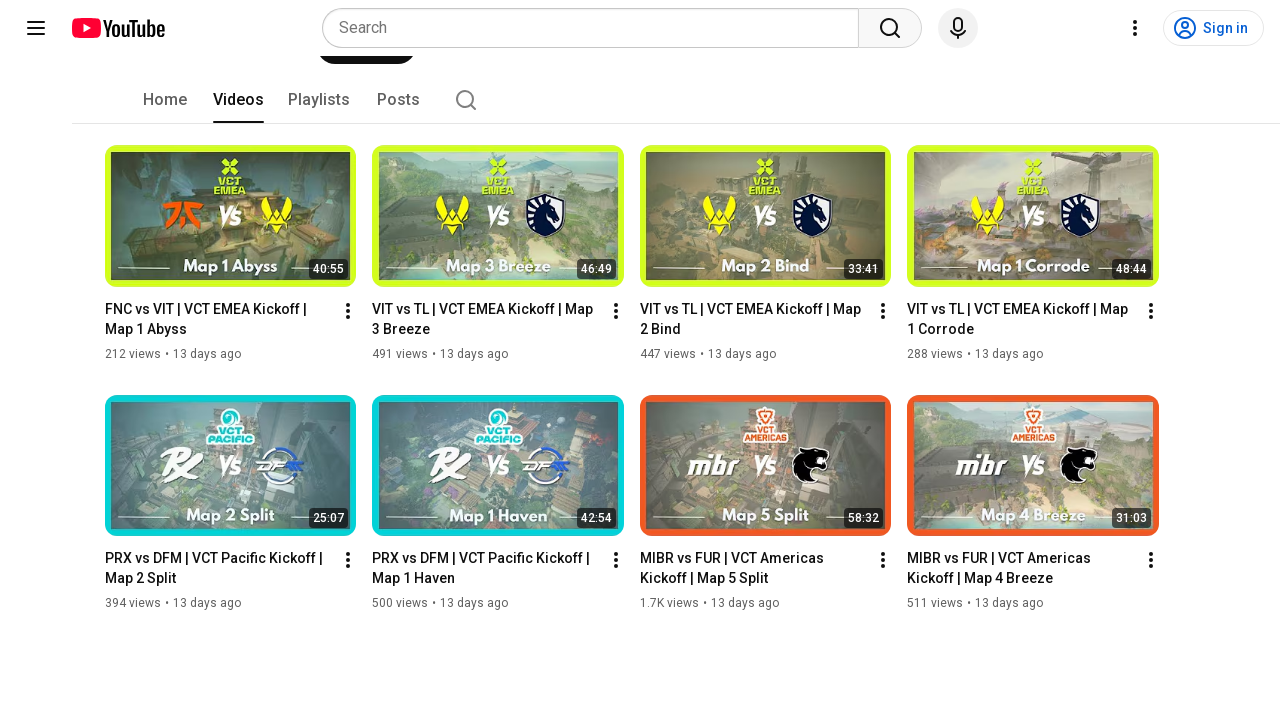

Retrieved updated page height after scroll
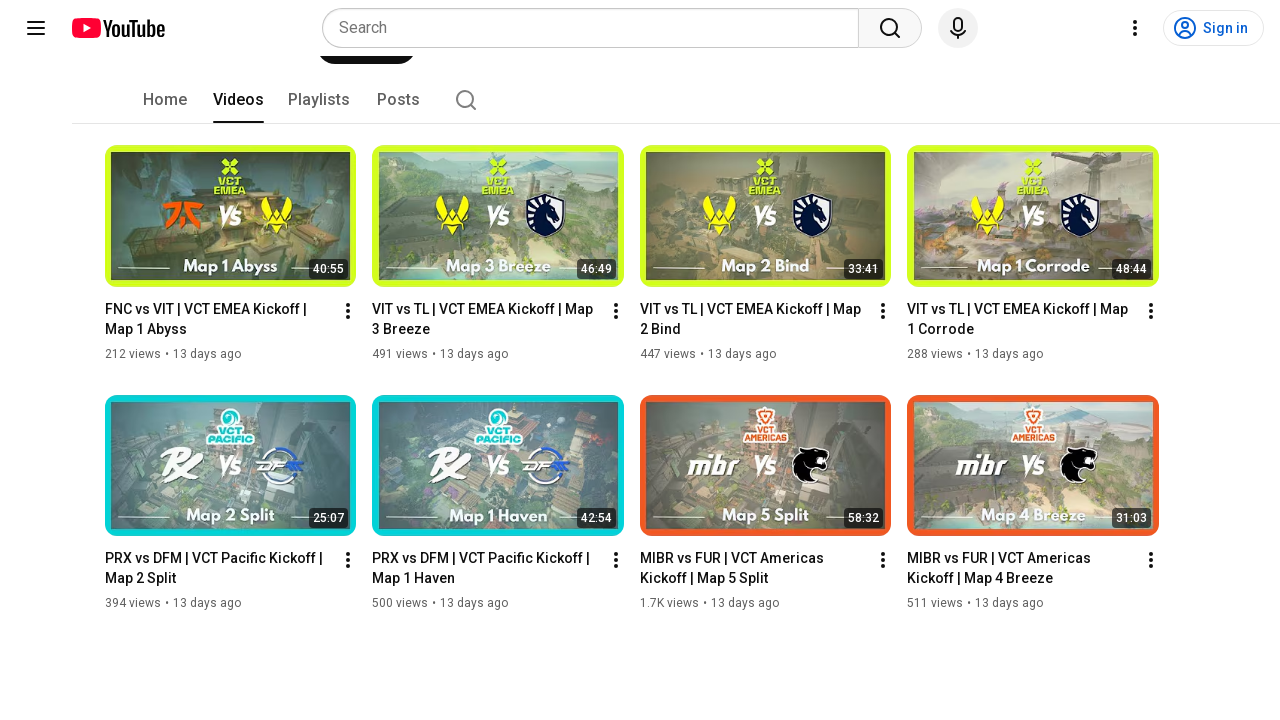

No new content loaded - infinite scroll complete
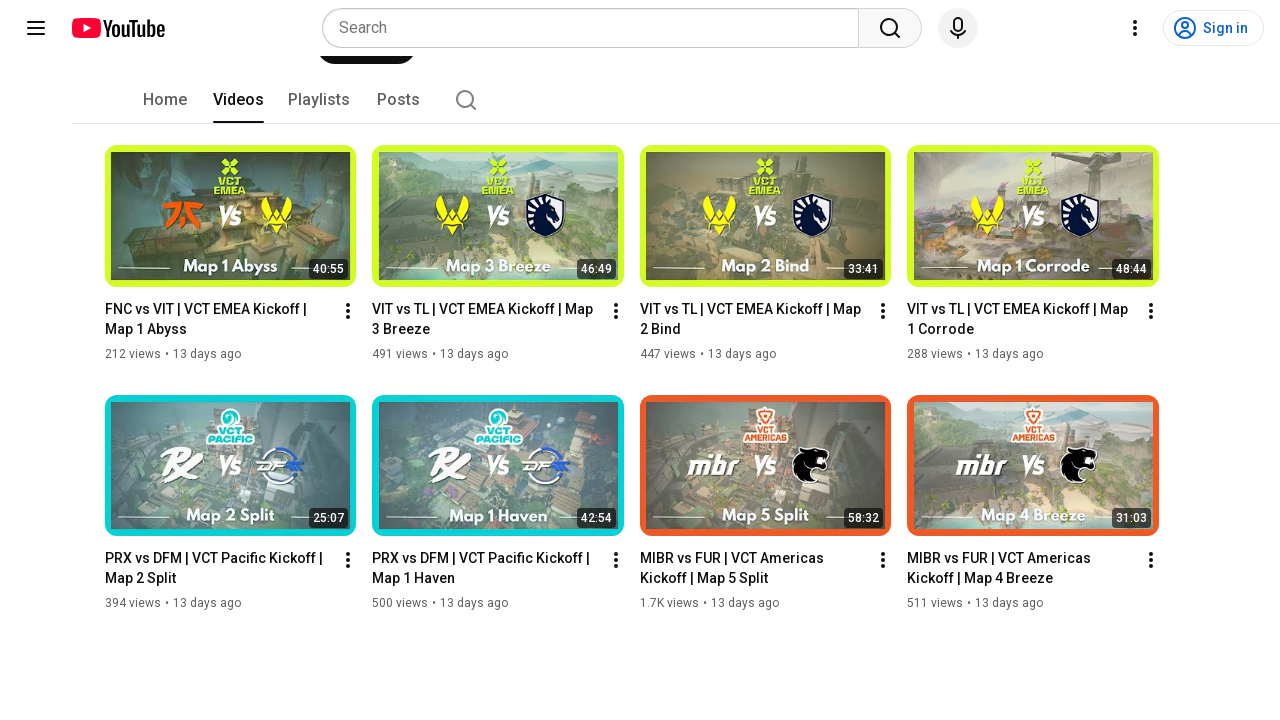

Verified video title links are present on the page
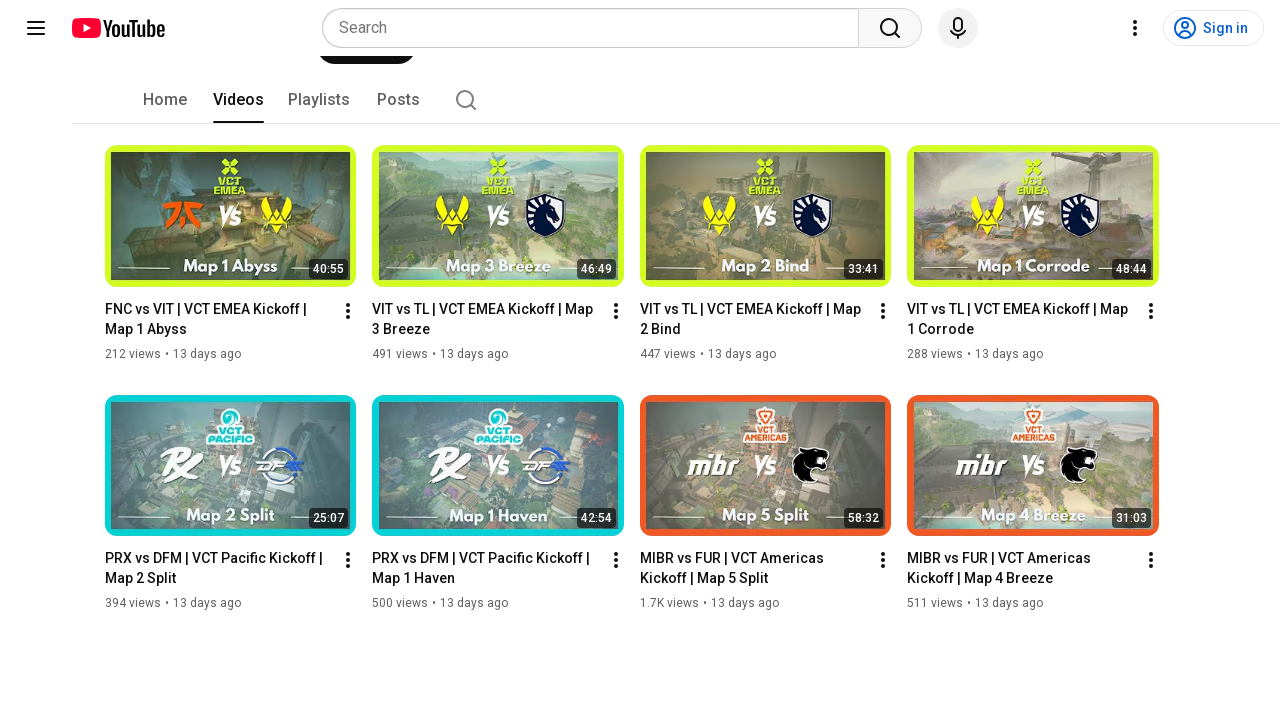

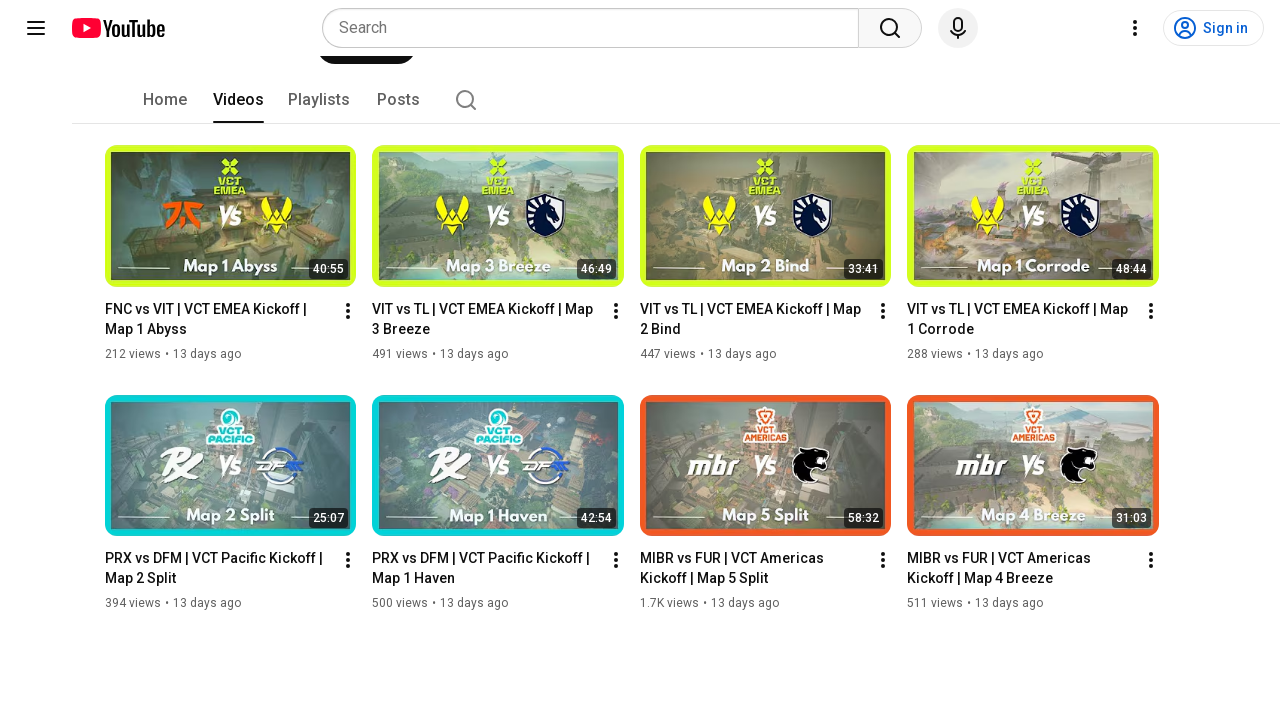